Tests selecting "Justen Kitsune" option from a React Semantic UI dropdown

Starting URL: https://react.semantic-ui.com/maximize/dropdown-example-selection/

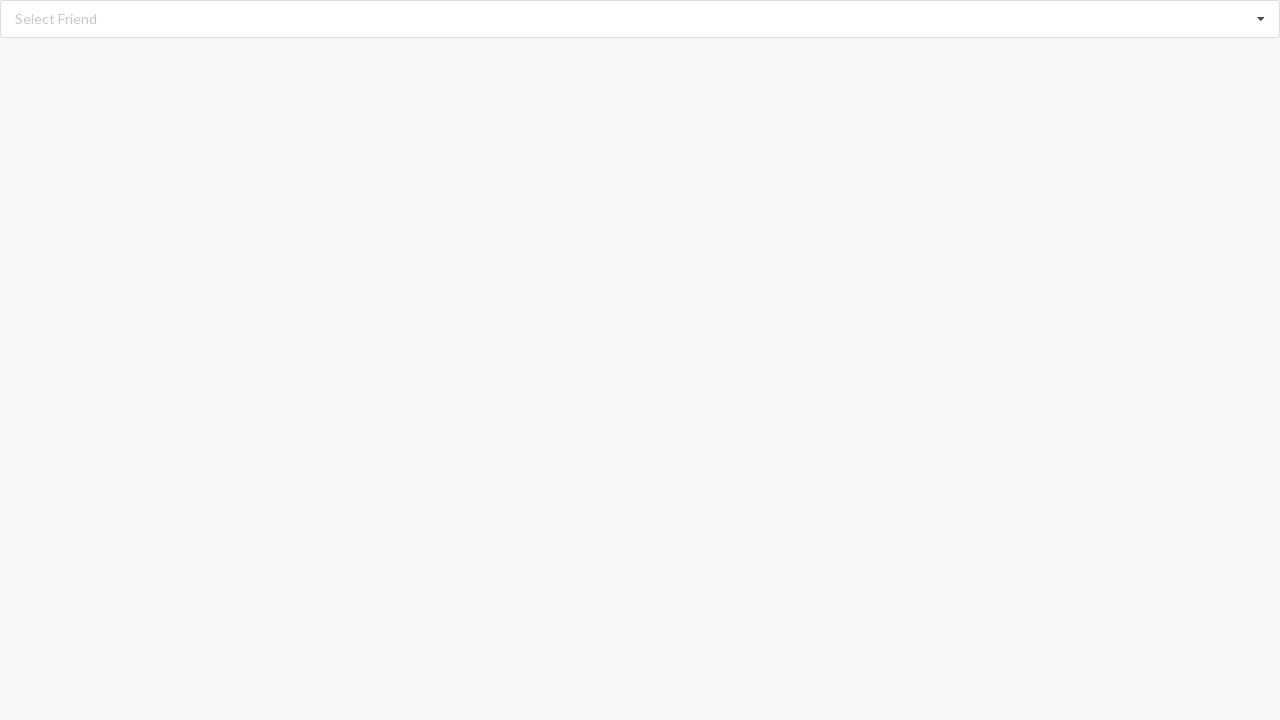

Clicked on dropdown to open options at (640, 19) on xpath=//div[@id='root']
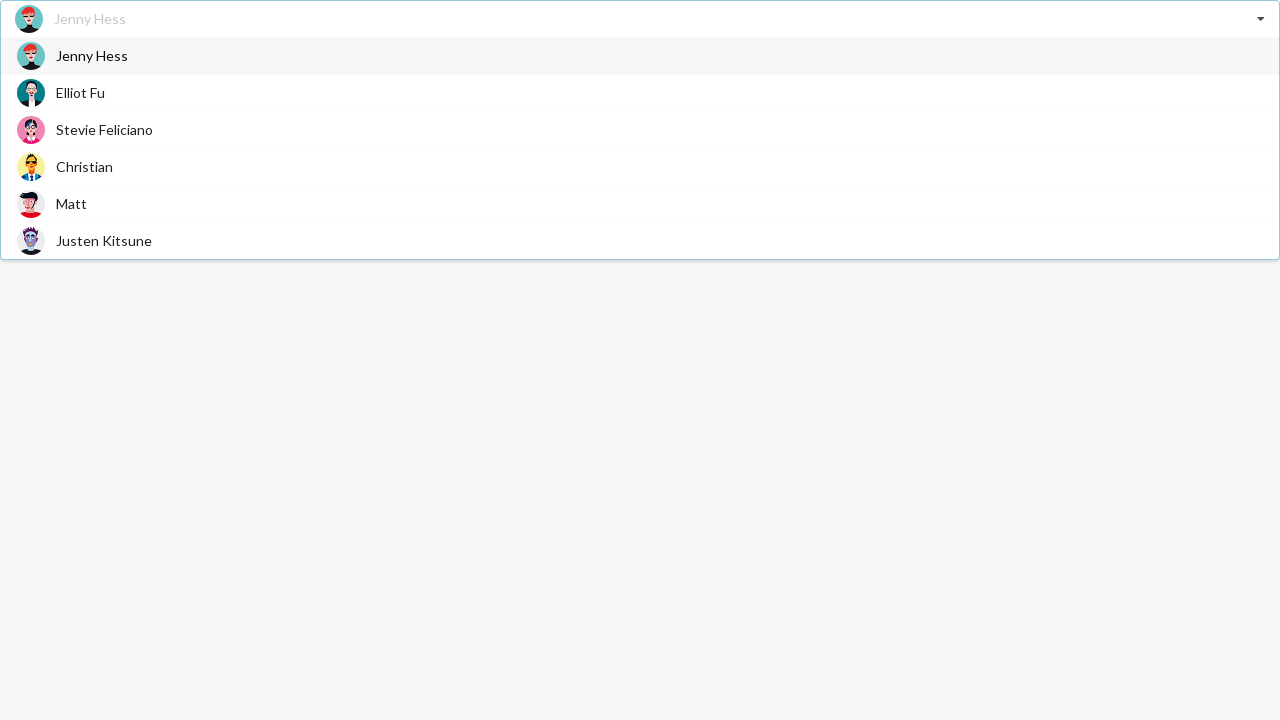

Dropdown options loaded
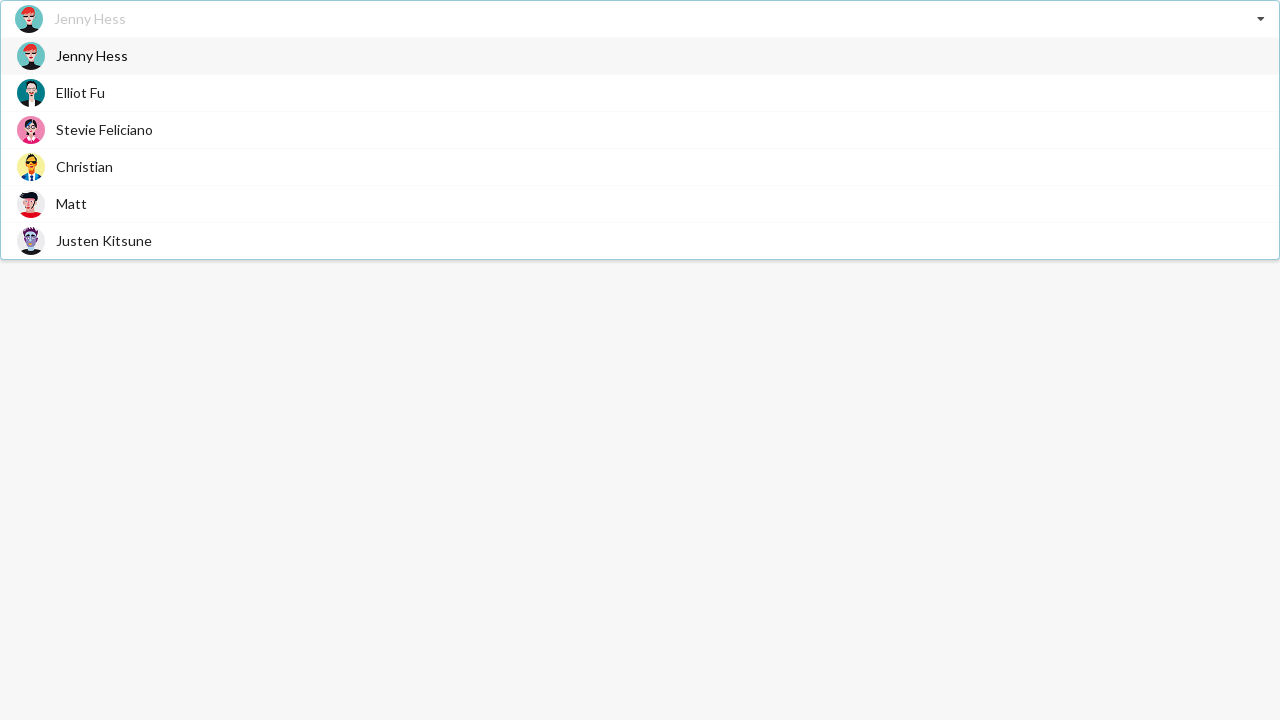

Selected 'Justen Kitsune' option from dropdown at (104, 240) on xpath=//div[@id='root']//span[text()='Justen Kitsune']
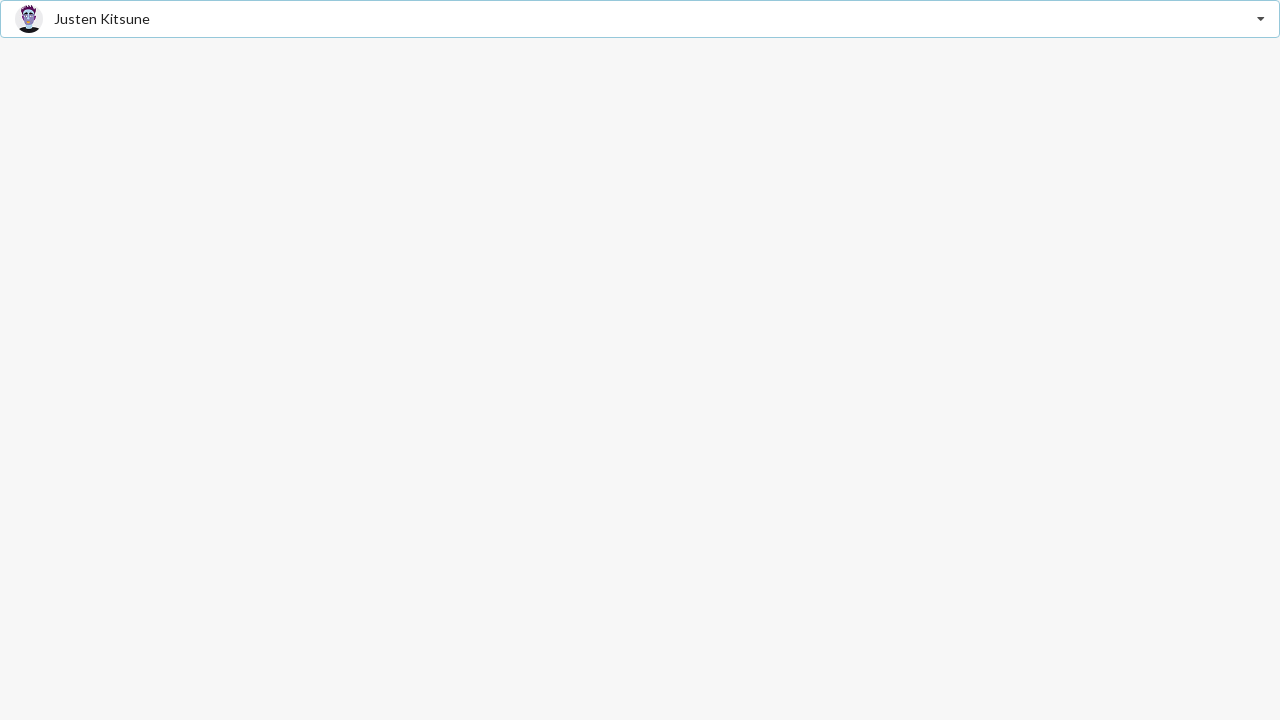

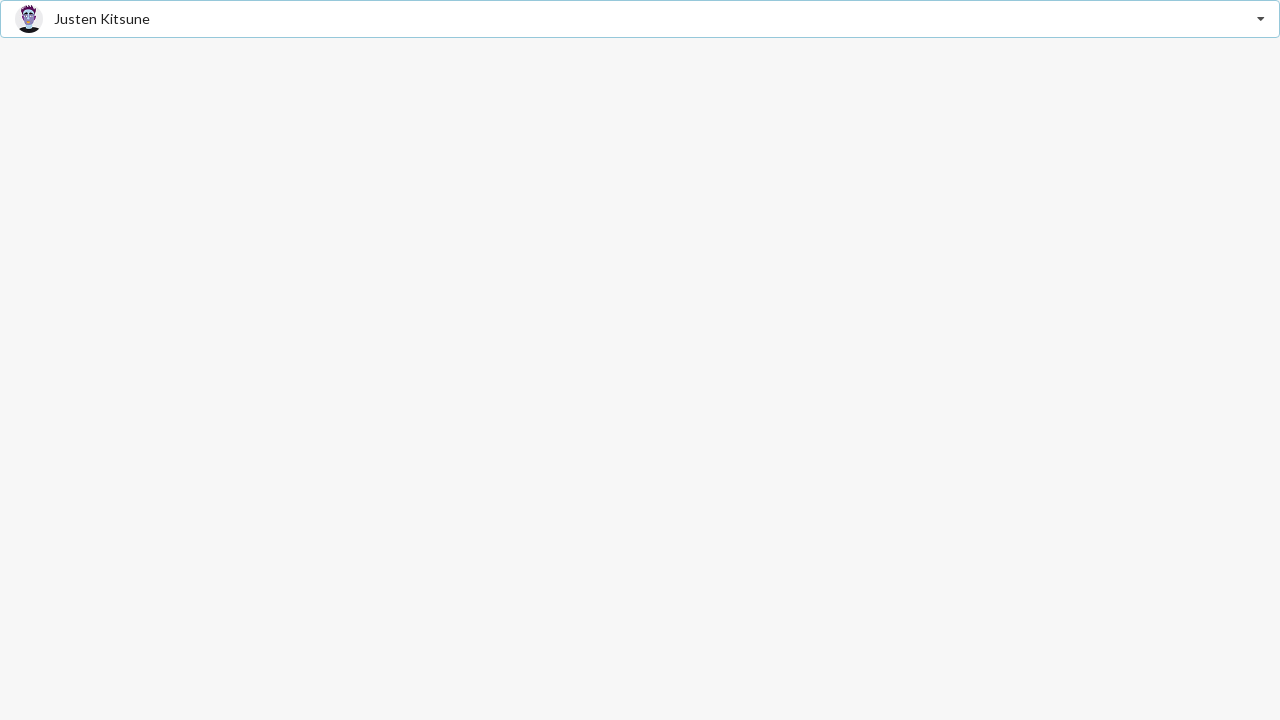